Navigates to the SelectorHub XPath practice page and verifies the first row of the result table is loaded and accessible

Starting URL: https://selectorshub.com/xpath-practice-page/

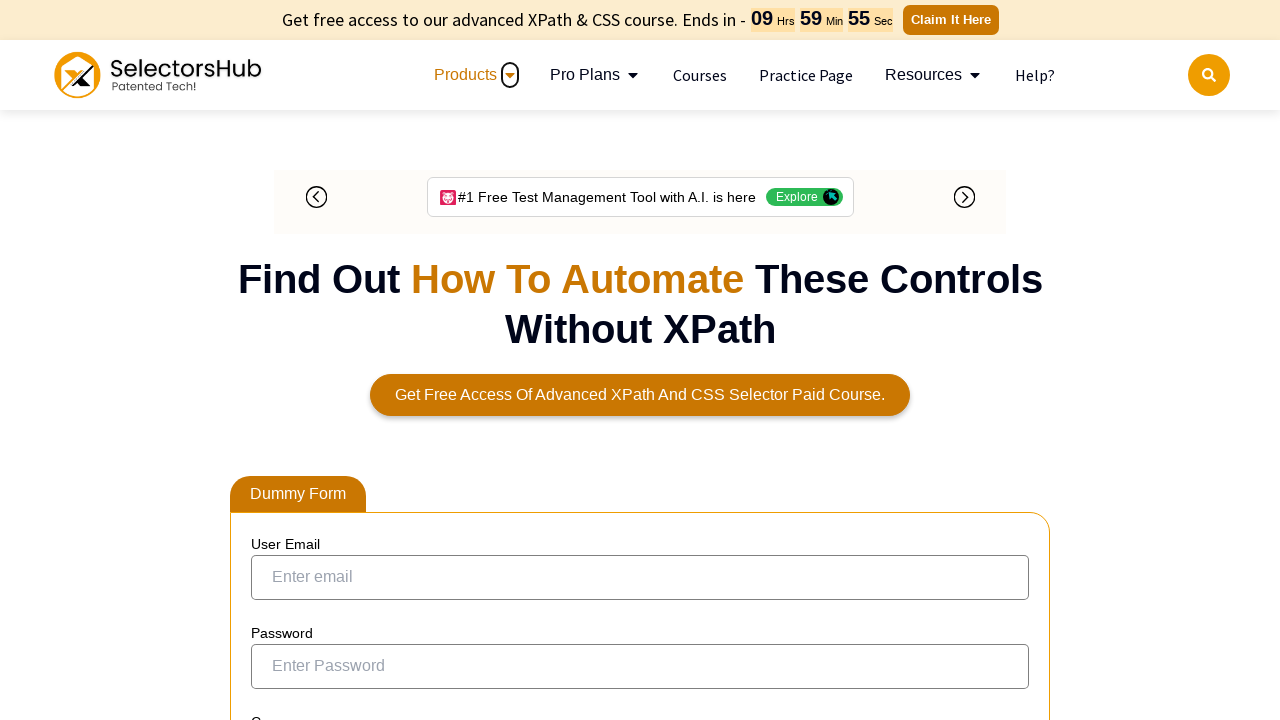

Waited for result table to be visible on the page
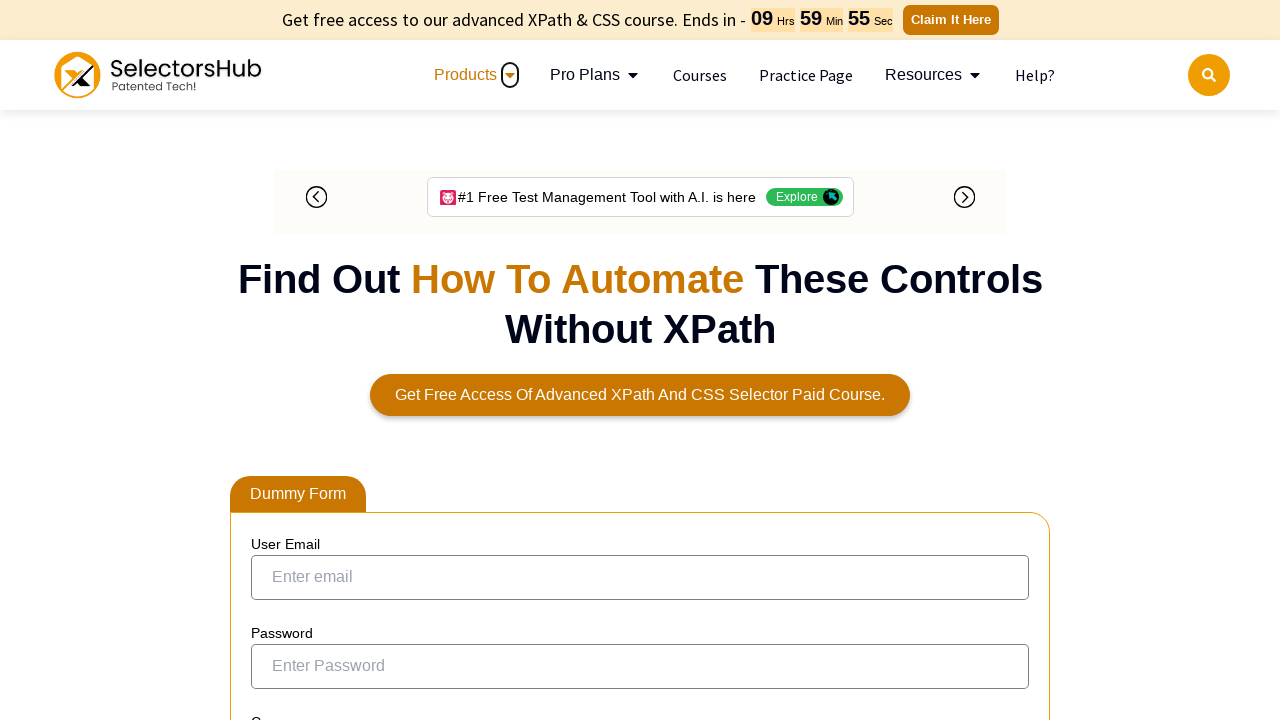

Waited for first row cells in result table to be present
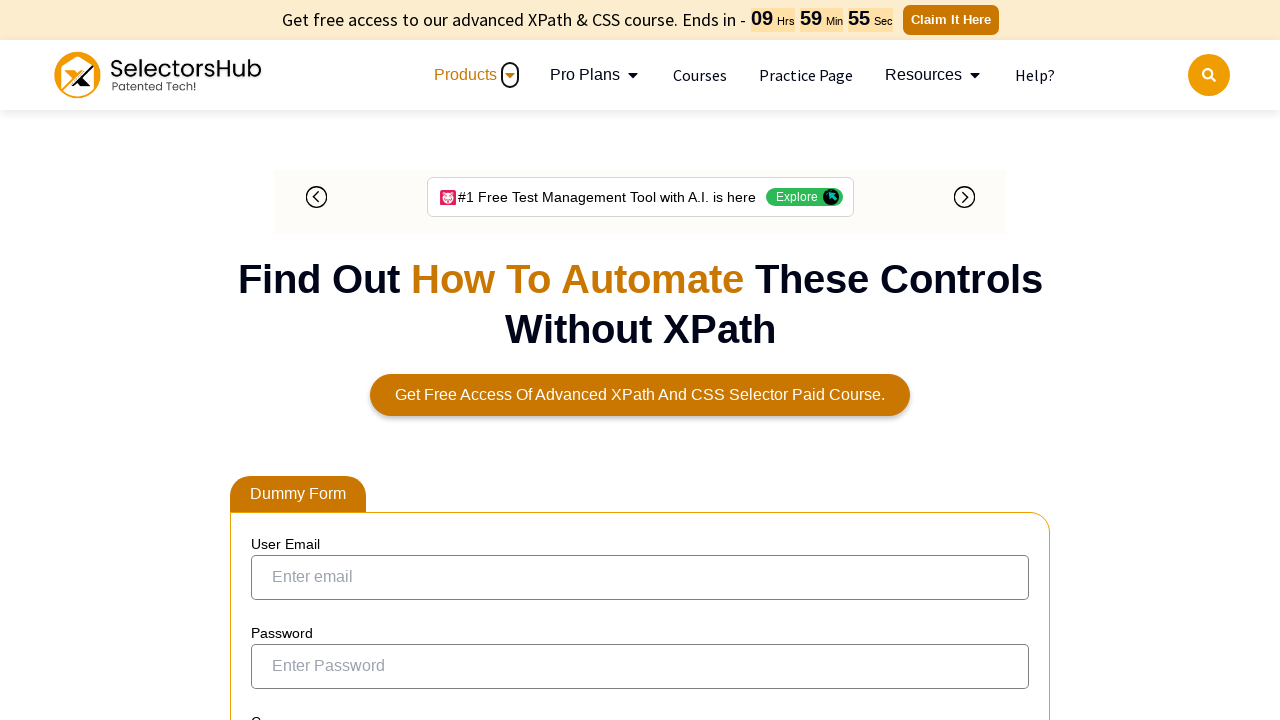

Located first row cells in result table
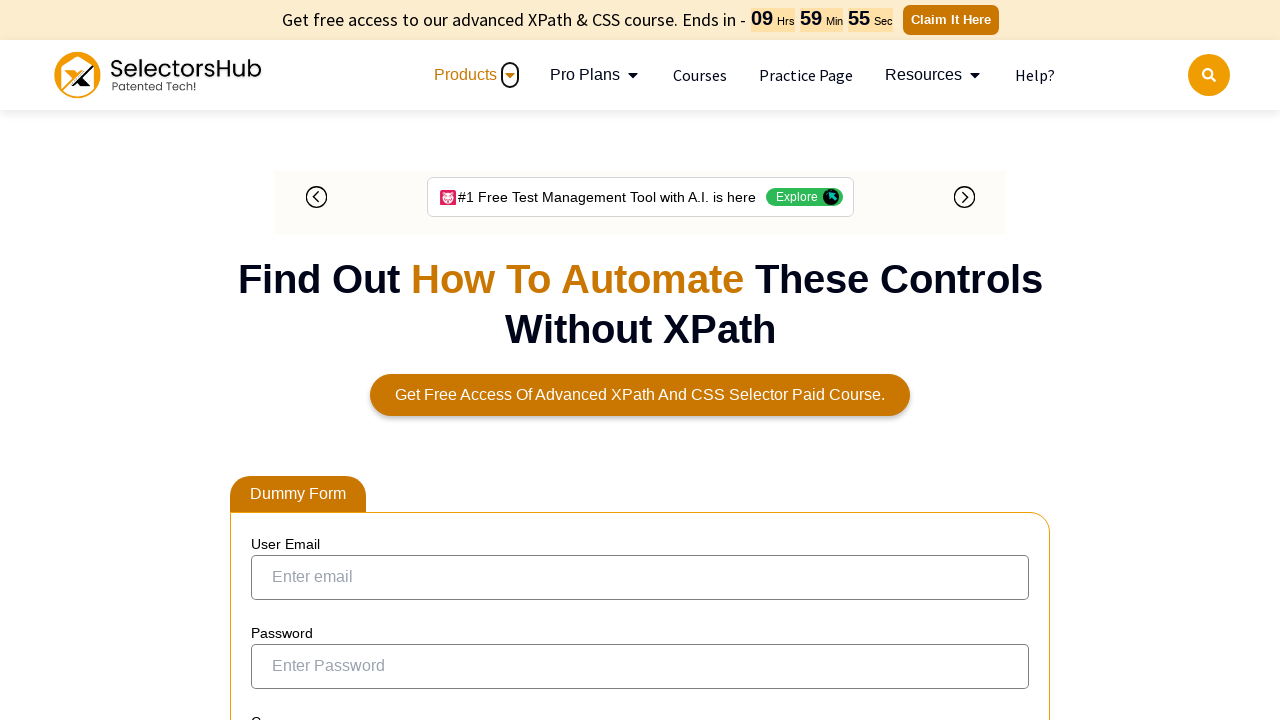

Verified first row has cells - assertion passed
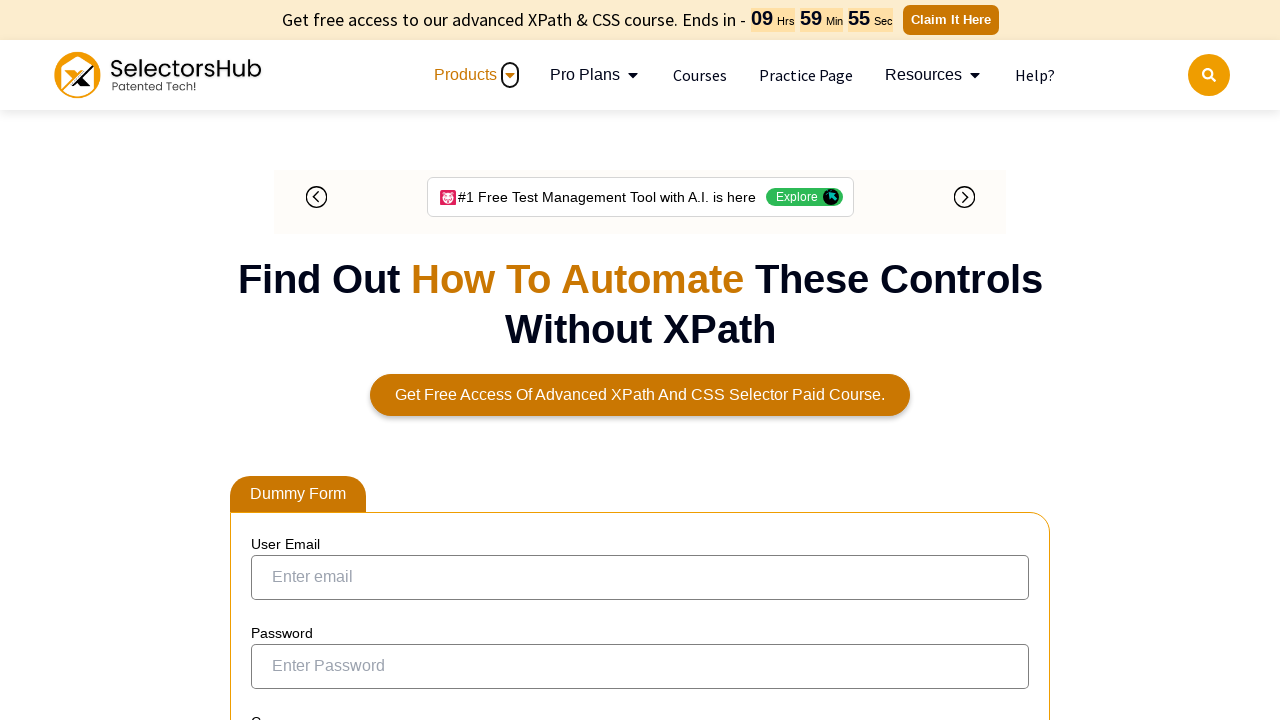

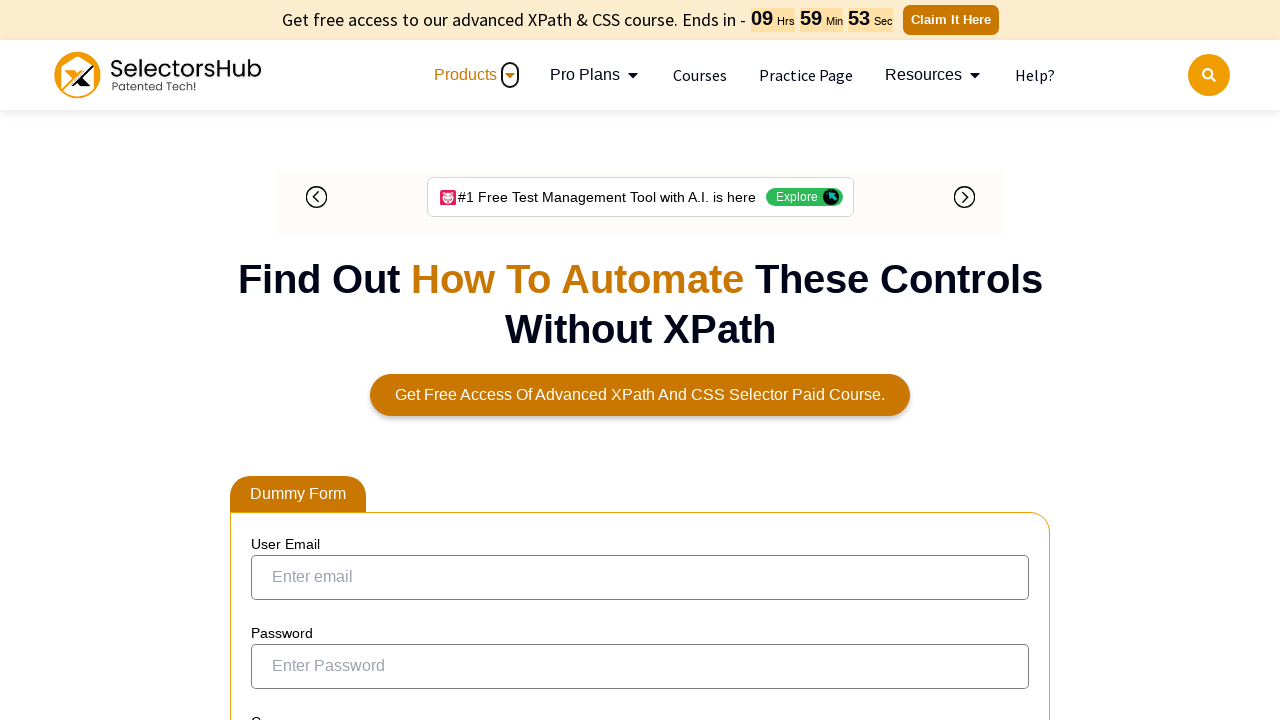